Tests dynamic checkbox toggle functionality by clicking a toggle button twice to hide and then show a checkbox element on the page.

Starting URL: https://training-support.net/webelements/dynamic-controls

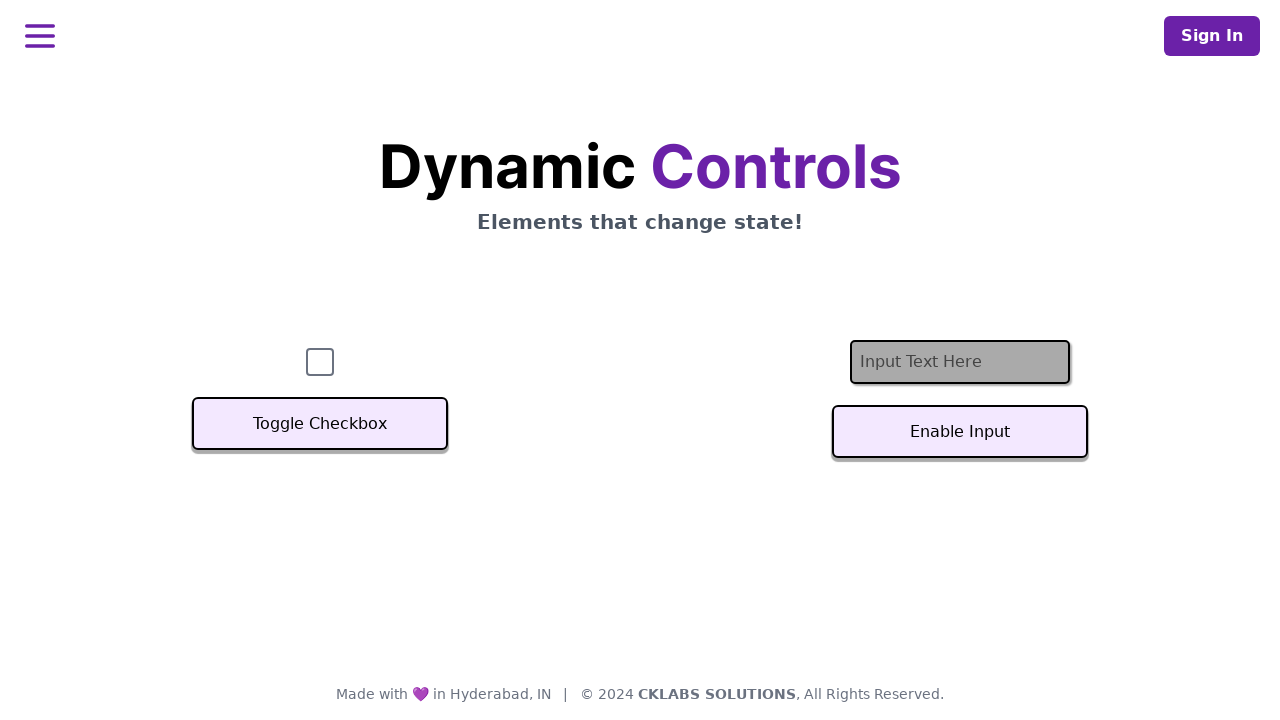

Located checkbox element with id 'checkbox'
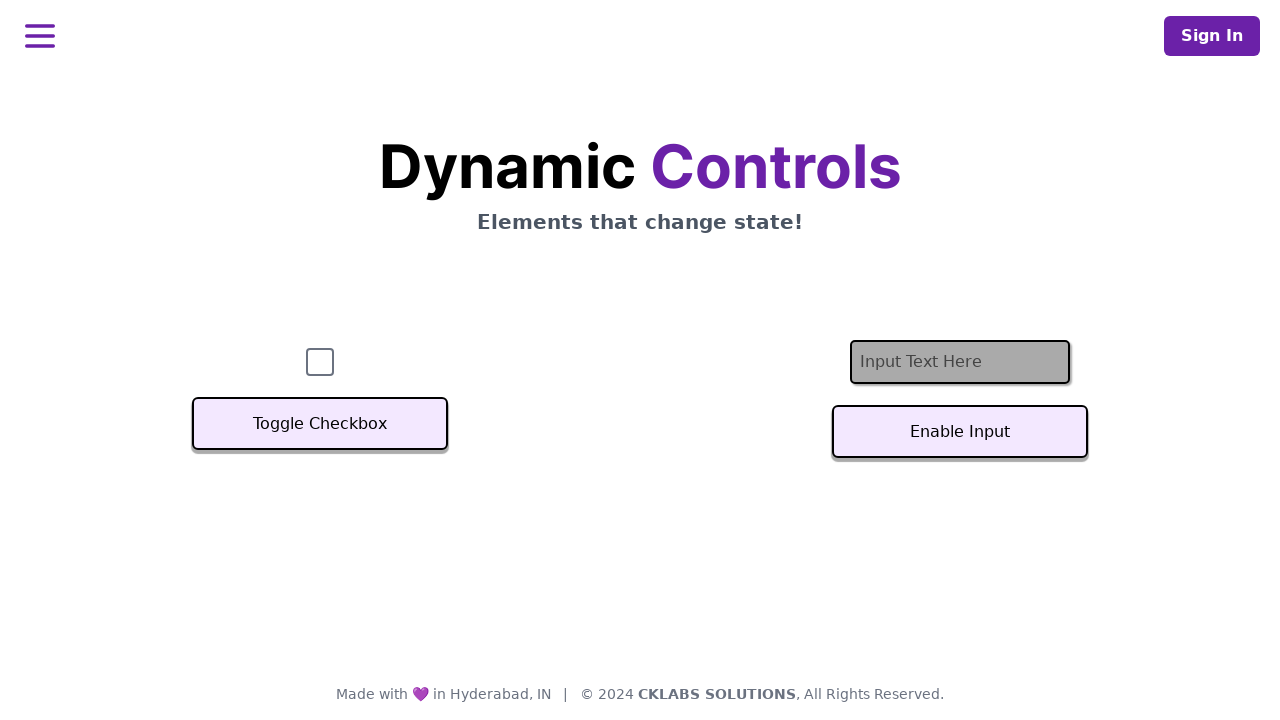

Clicked toggle button to hide checkbox at (320, 424) on xpath=//button[text()='Toggle Checkbox']
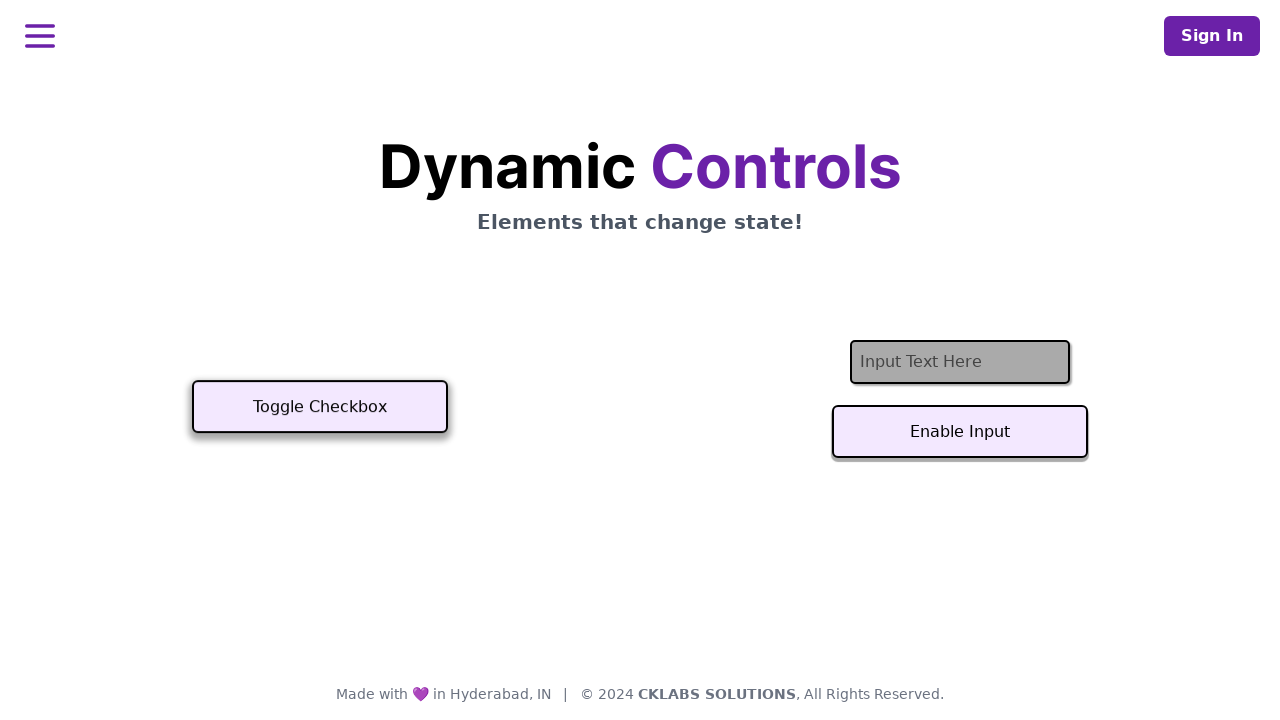

Waited 500ms for toggle animation to complete
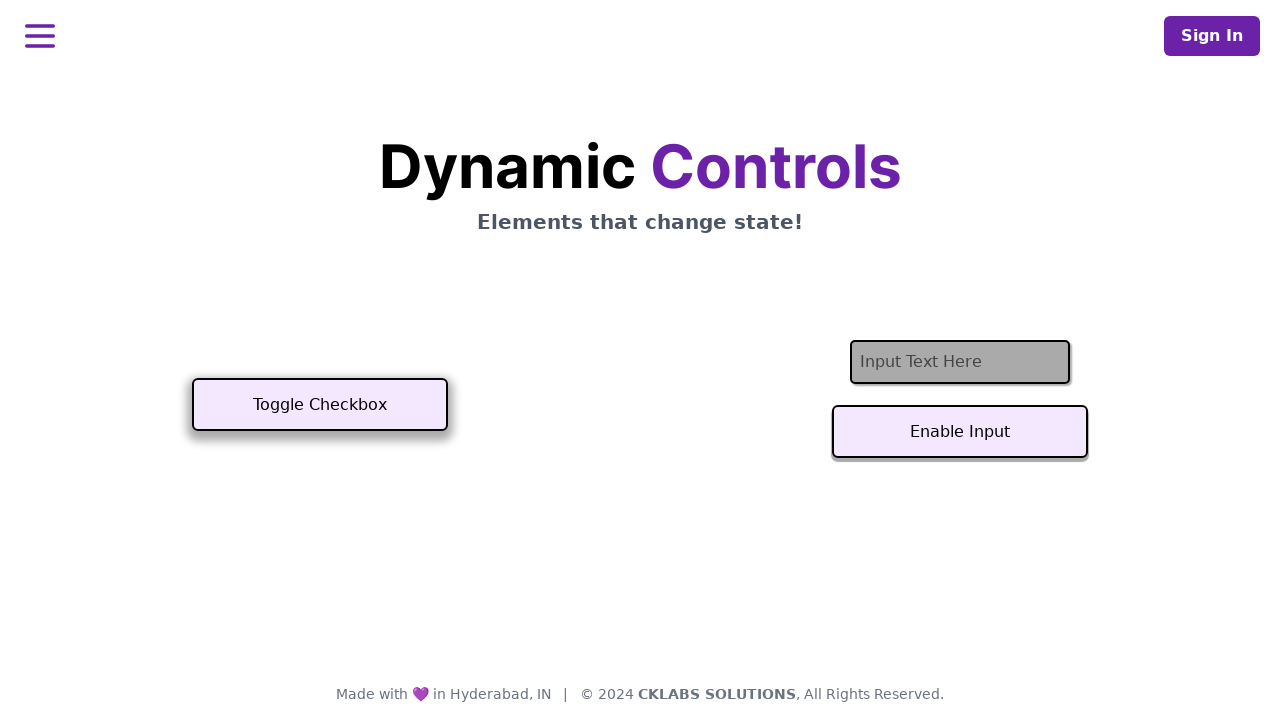

Clicked toggle button to show checkbox at (320, 405) on xpath=//button[text()='Toggle Checkbox']
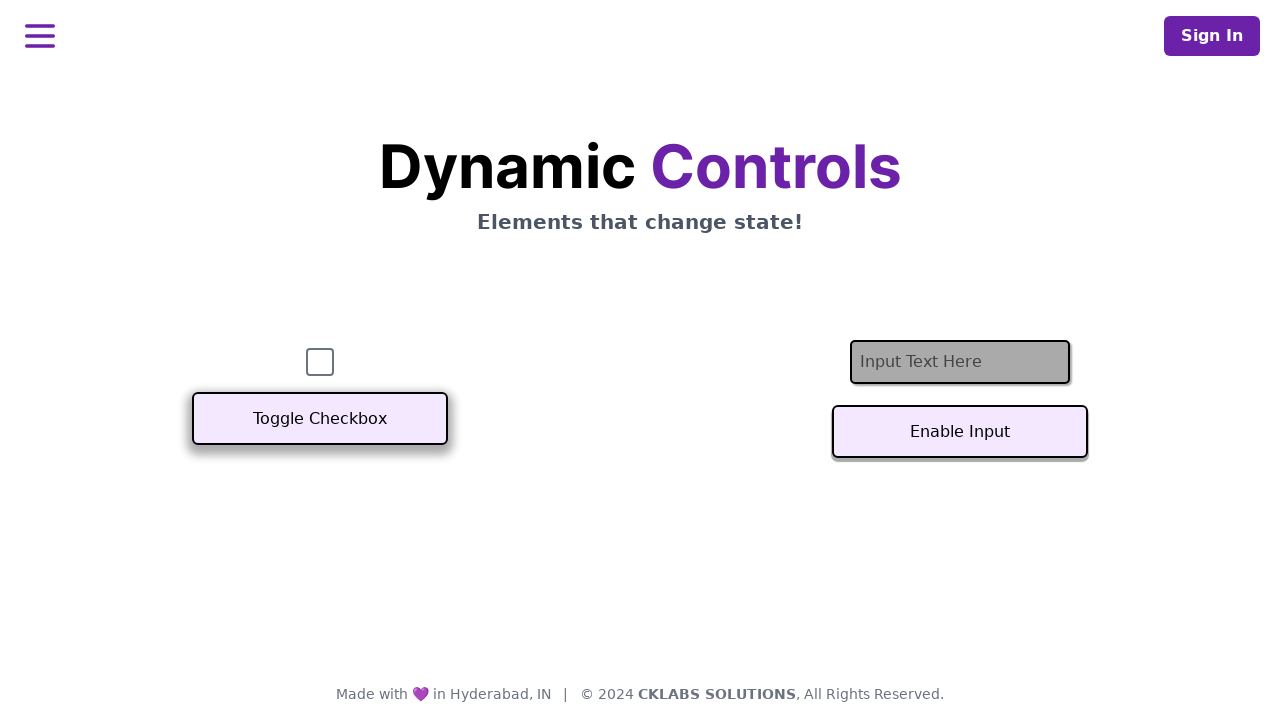

Checkbox became visible after second toggle
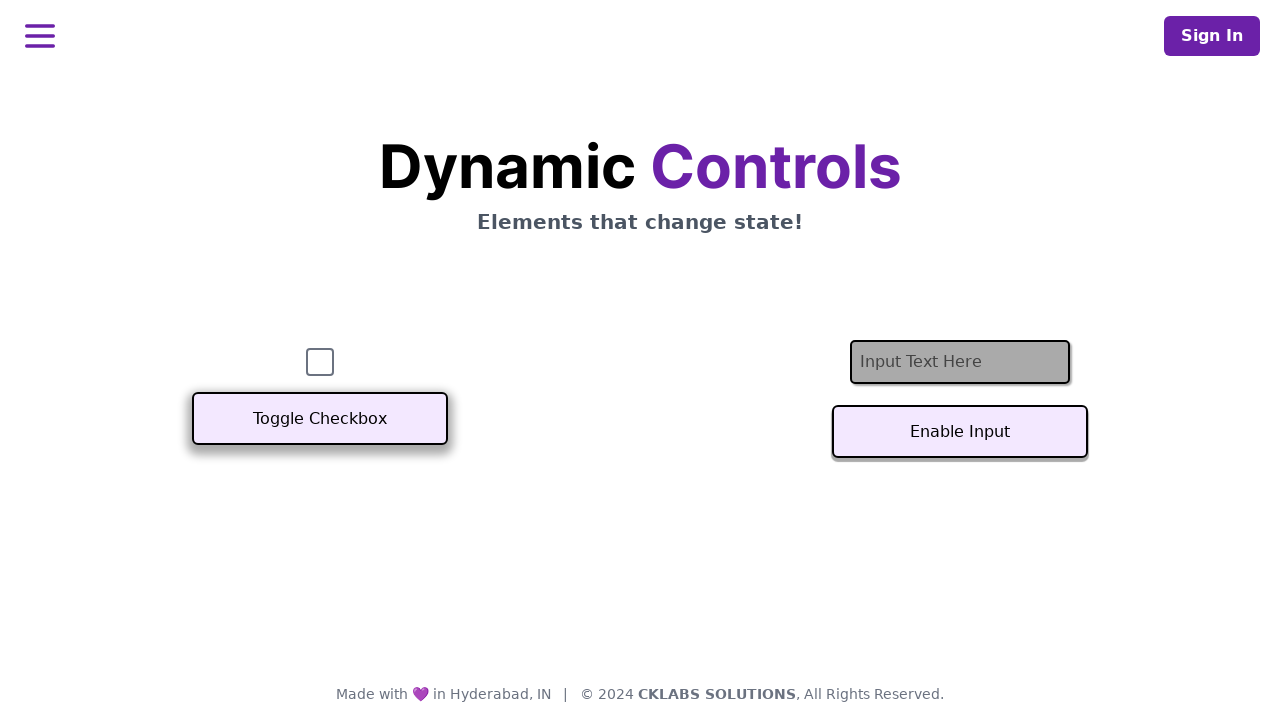

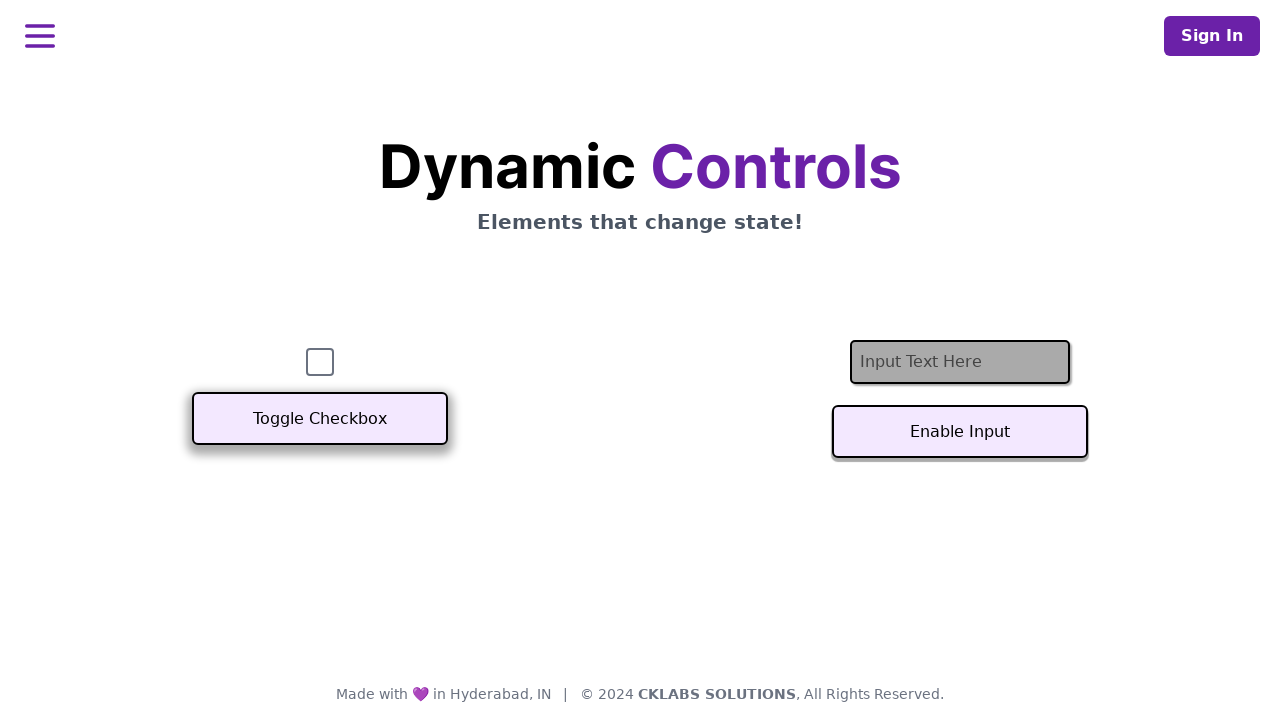